Tests unmarking items as complete by checking and then unchecking a todo item

Starting URL: https://demo.playwright.dev/todomvc

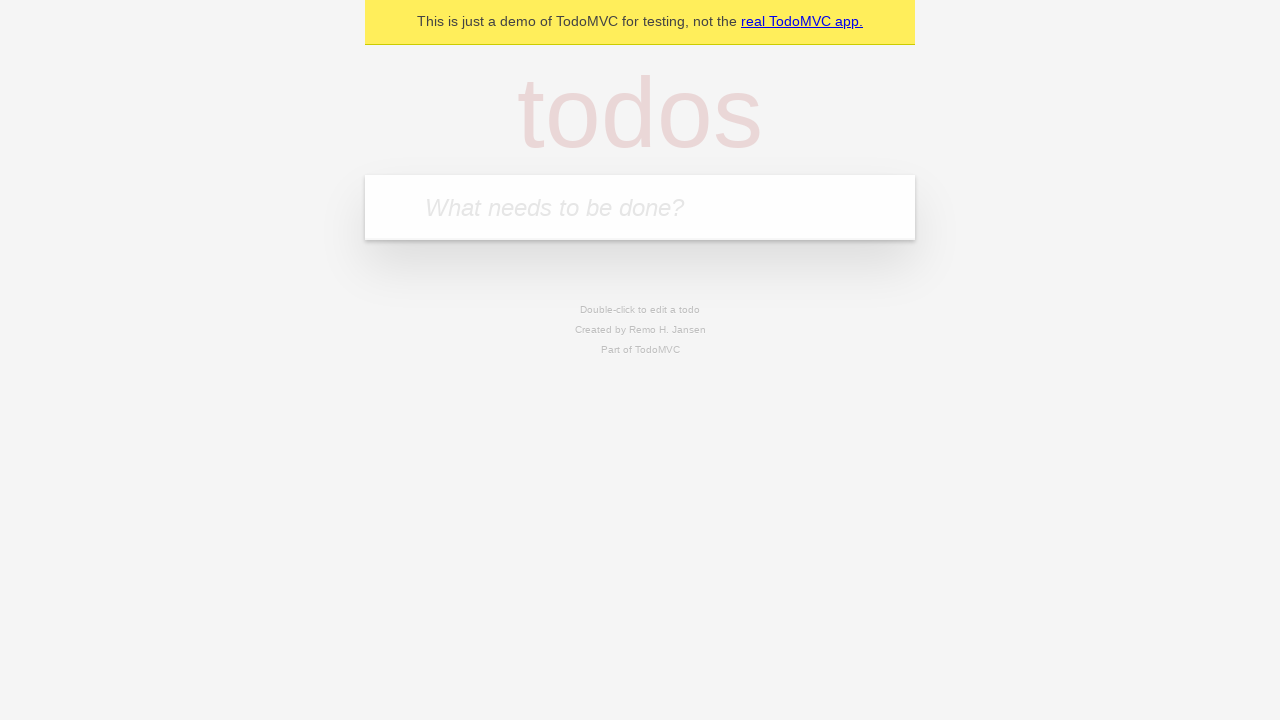

Filled todo input with 'buy some cheese' on internal:attr=[placeholder="What needs to be done?"i]
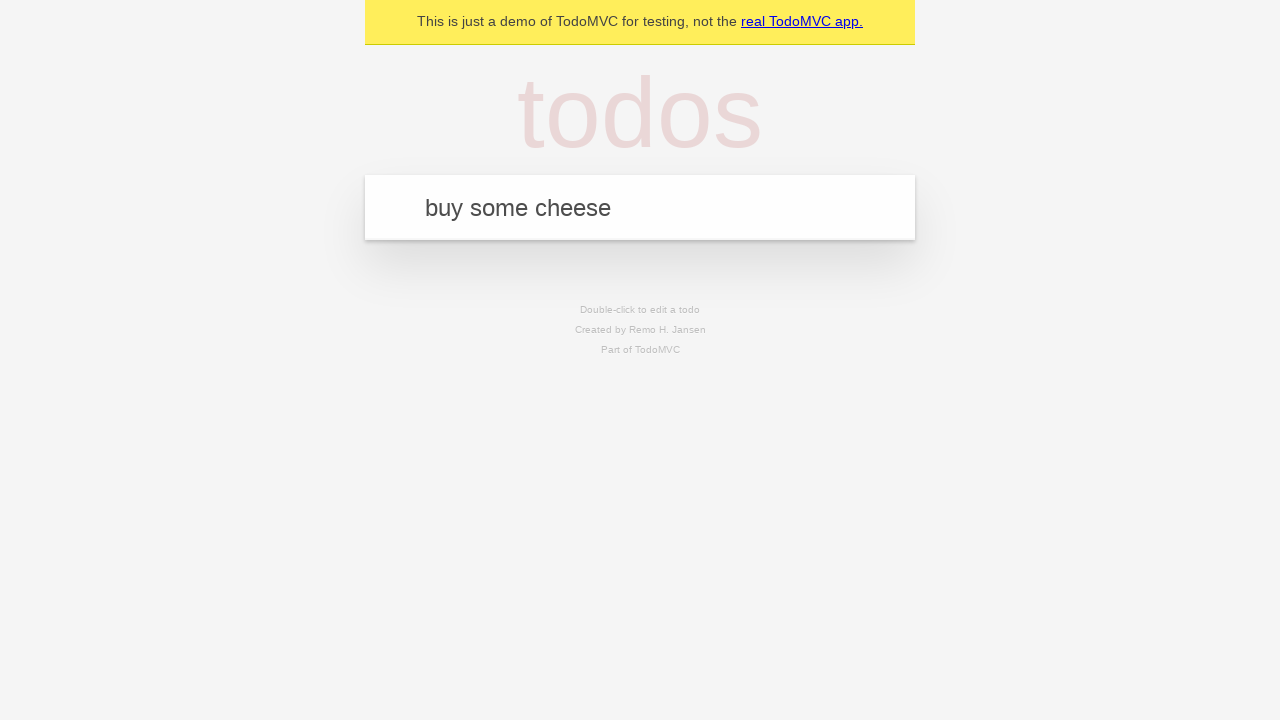

Pressed Enter to add first todo item on internal:attr=[placeholder="What needs to be done?"i]
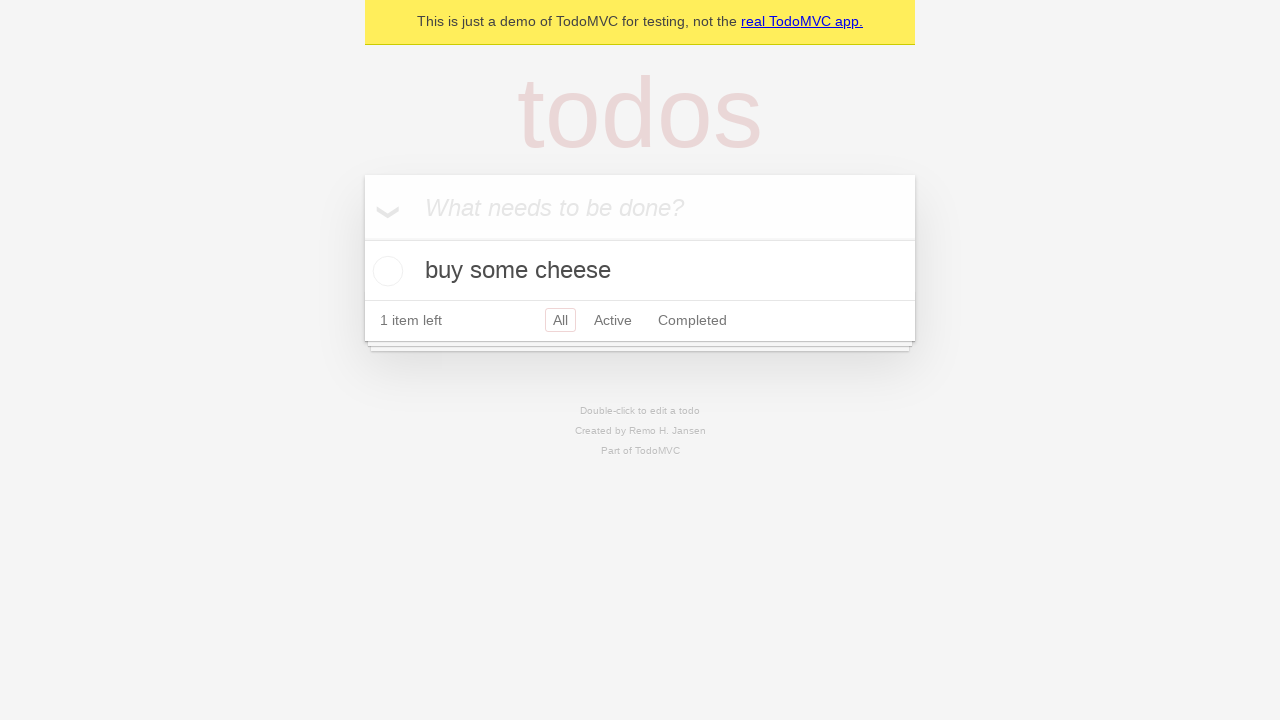

Filled todo input with 'feed the cat' on internal:attr=[placeholder="What needs to be done?"i]
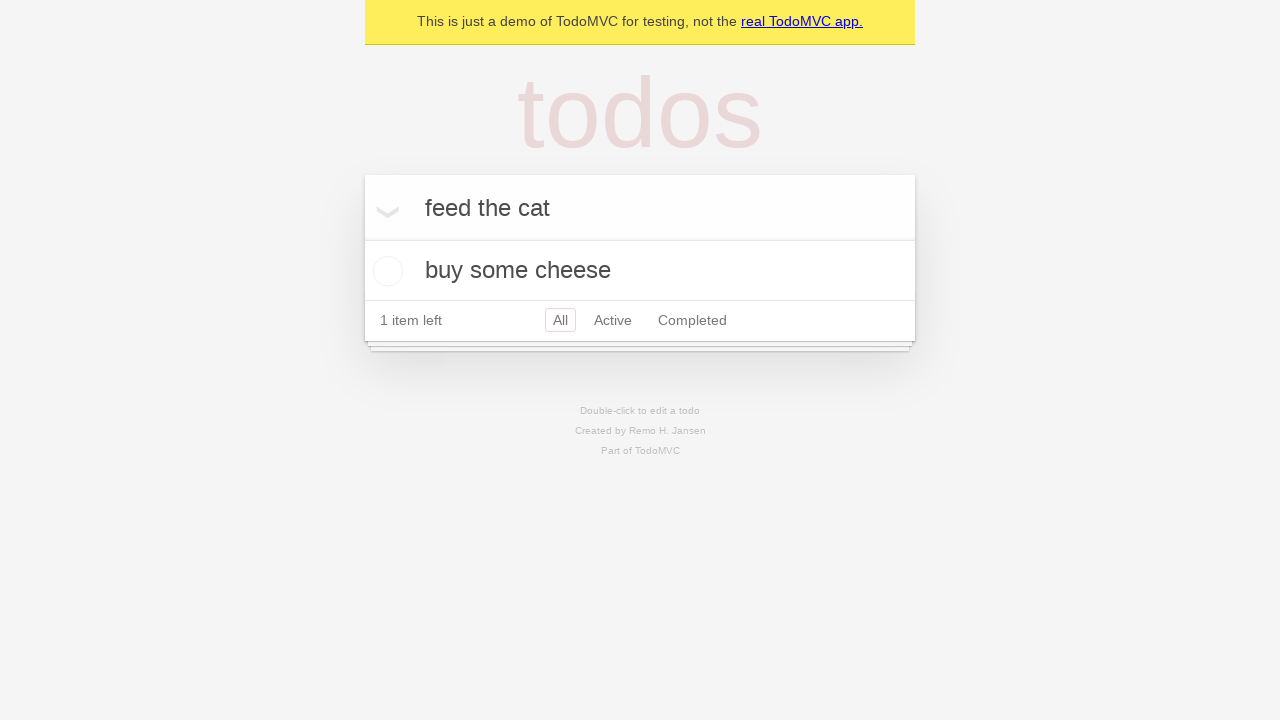

Pressed Enter to add second todo item on internal:attr=[placeholder="What needs to be done?"i]
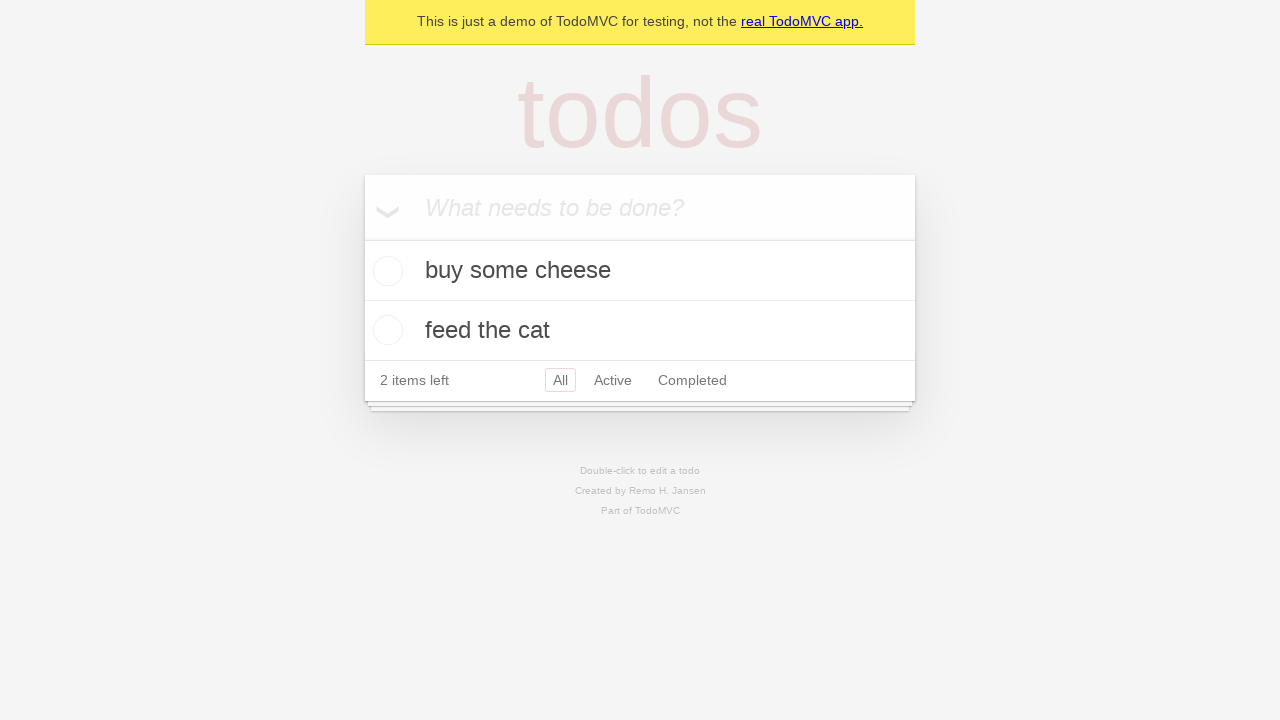

Checked first todo item to mark it as complete at (385, 271) on internal:testid=[data-testid="todo-item"s] >> nth=0 >> internal:role=checkbox
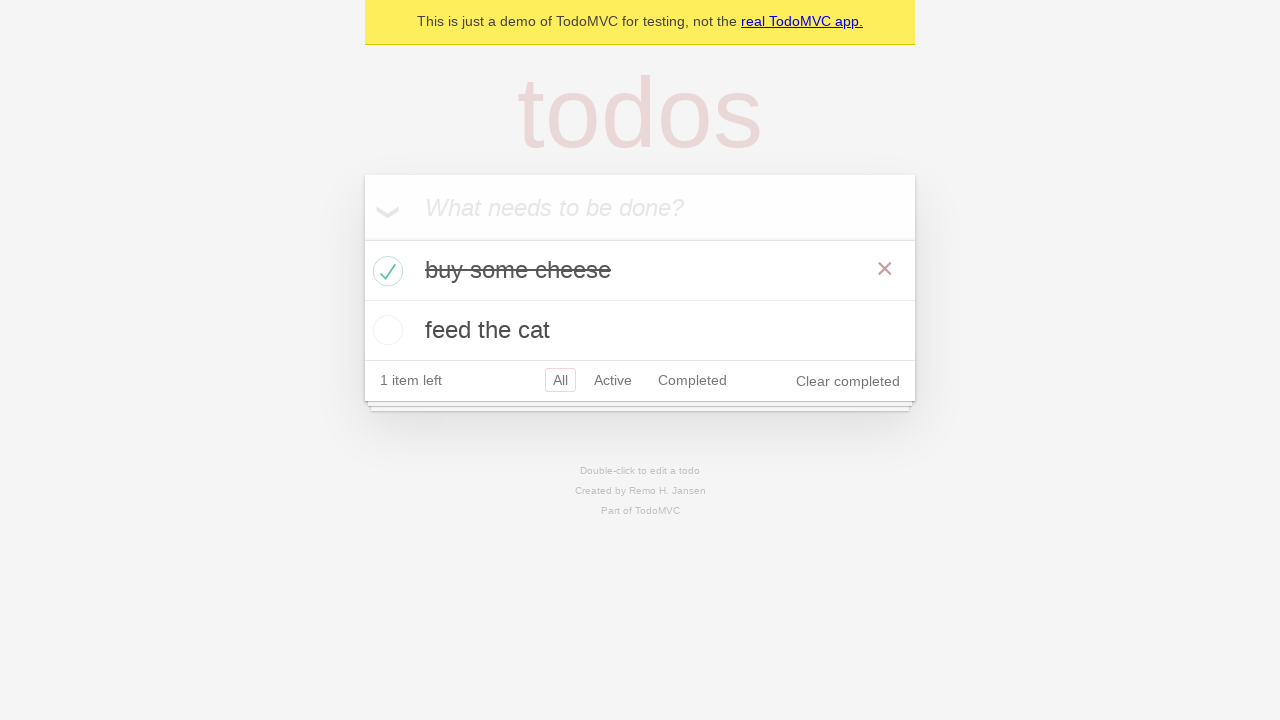

Unchecked first todo item to un-mark it as complete at (385, 271) on internal:testid=[data-testid="todo-item"s] >> nth=0 >> internal:role=checkbox
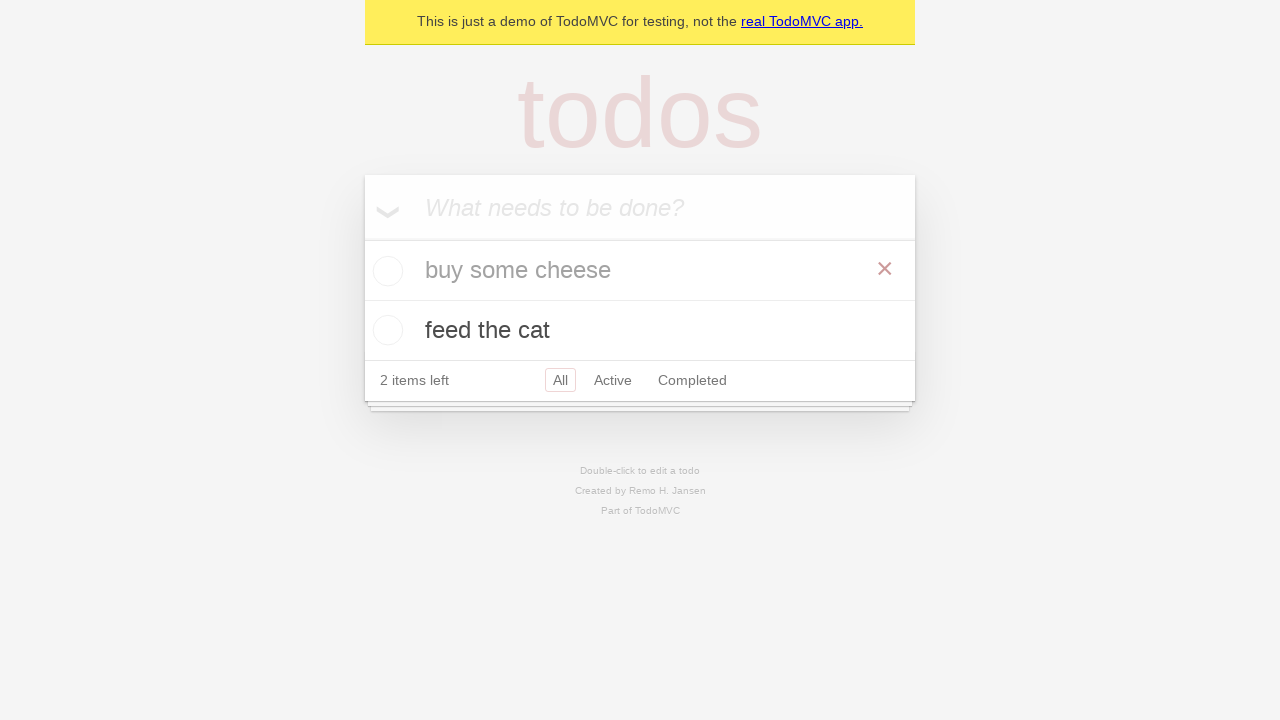

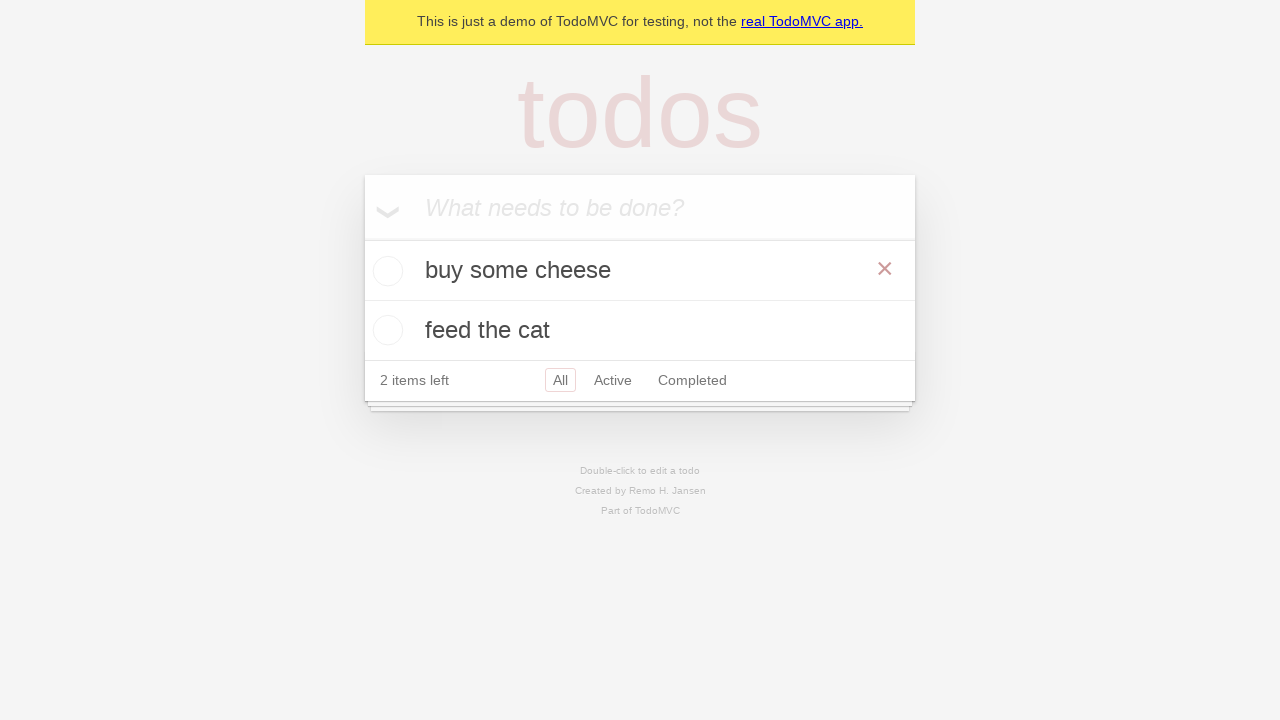